Tests clicking a button with a dynamic ID that changes on each page load

Starting URL: http://www.uitestingplayground.com/dynamicid

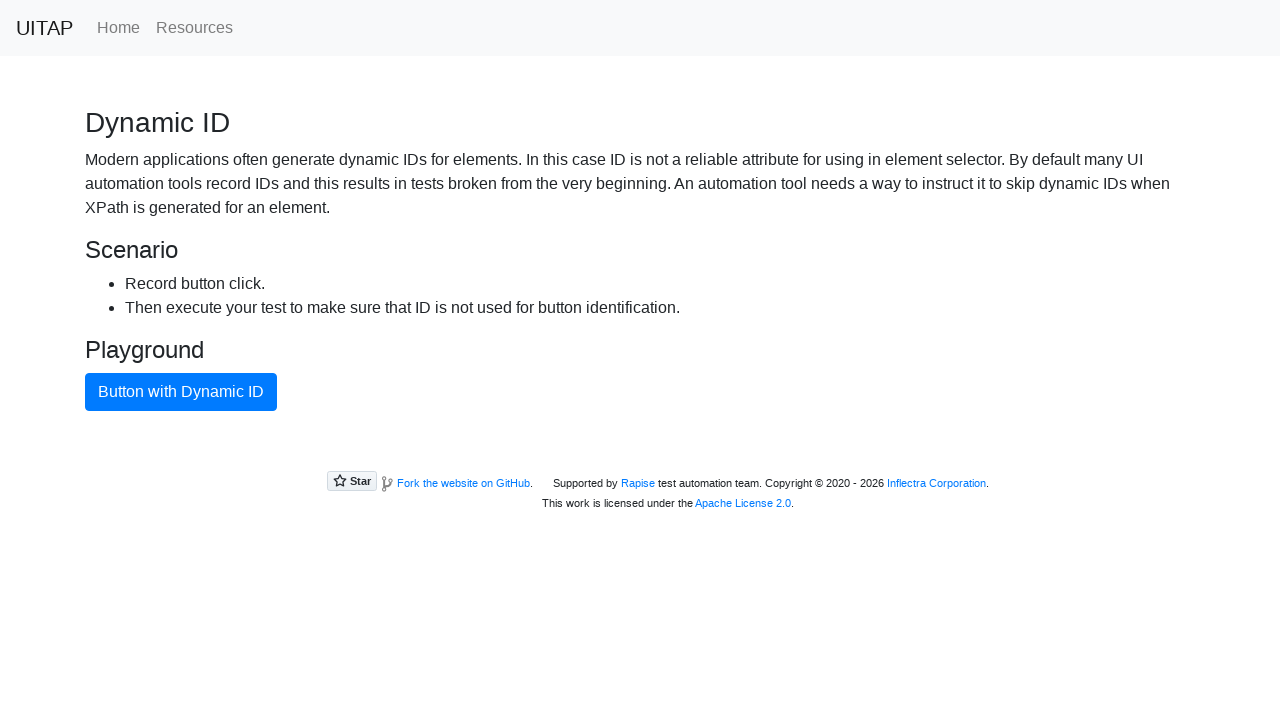

Navigated to Dynamic ID test page
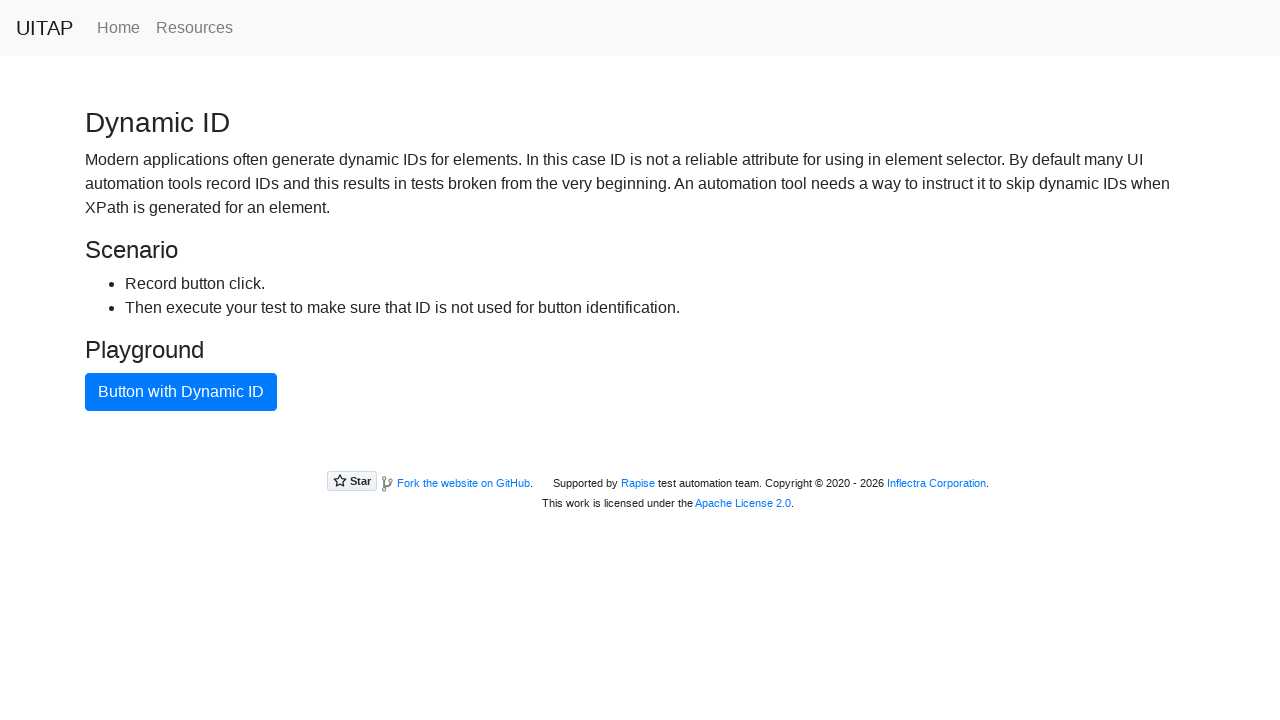

Clicked primary button with dynamic ID at (181, 392) on button.btn-primary
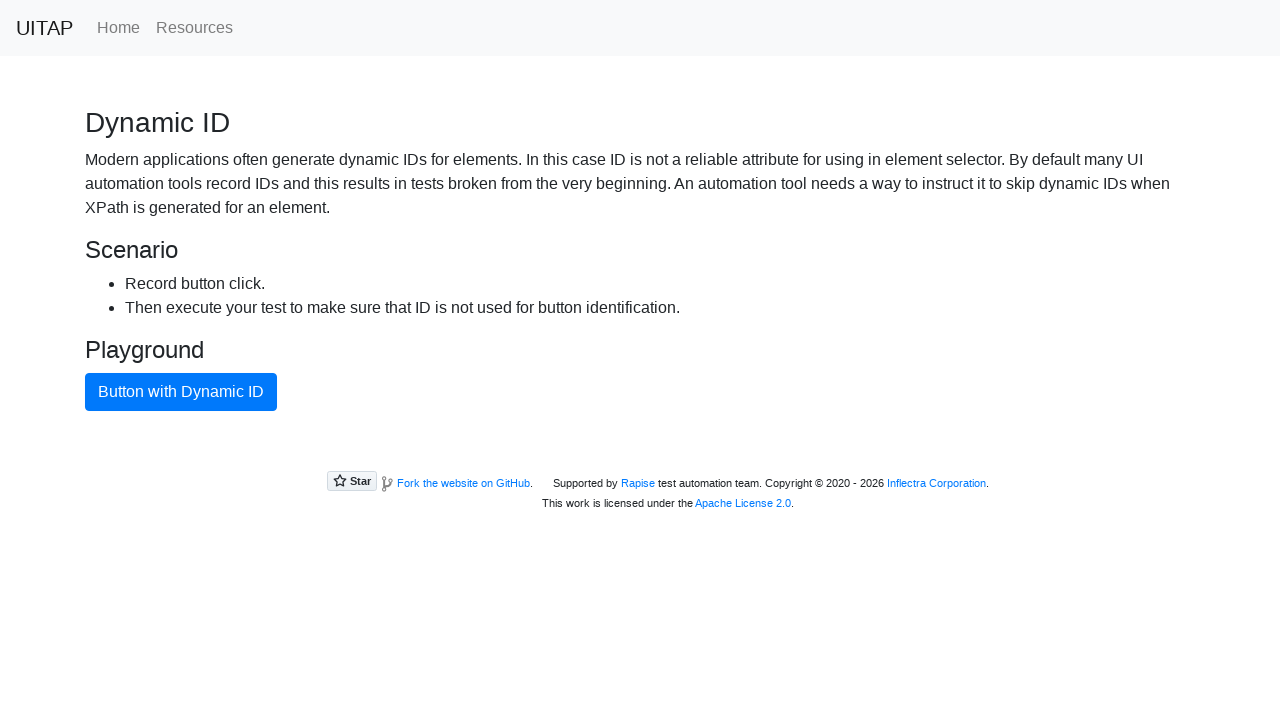

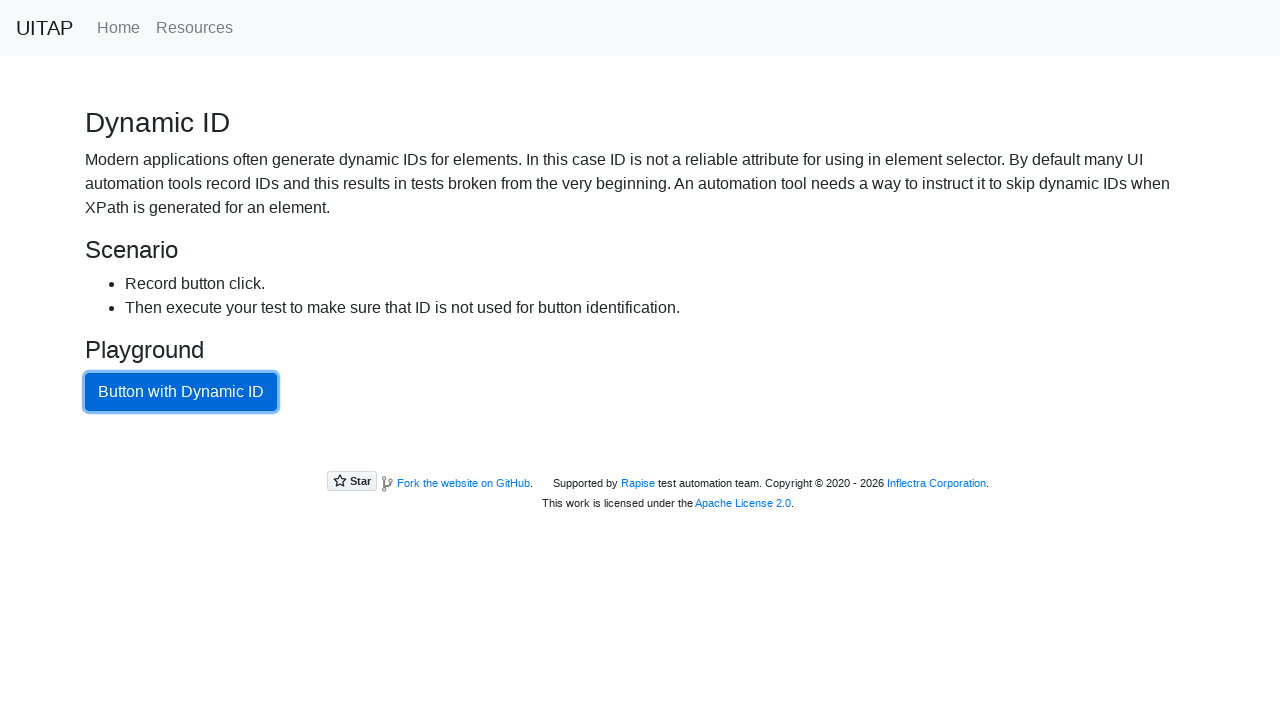